Tests JavaScript alert handling by clicking a button that triggers an alert, accepting it, and verifying the result message

Starting URL: https://the-internet.herokuapp.com/javascript_alerts

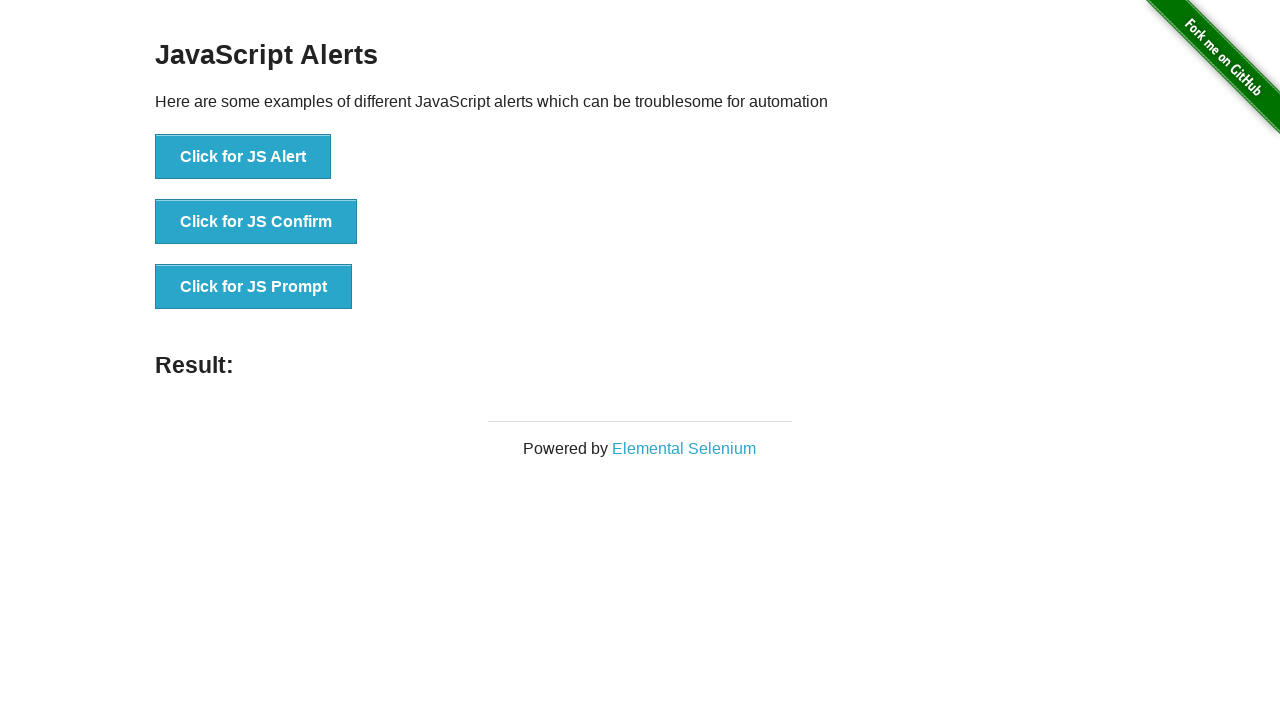

Clicked button to trigger JavaScript alert at (243, 157) on xpath=//*[text()='Click for JS Alert']
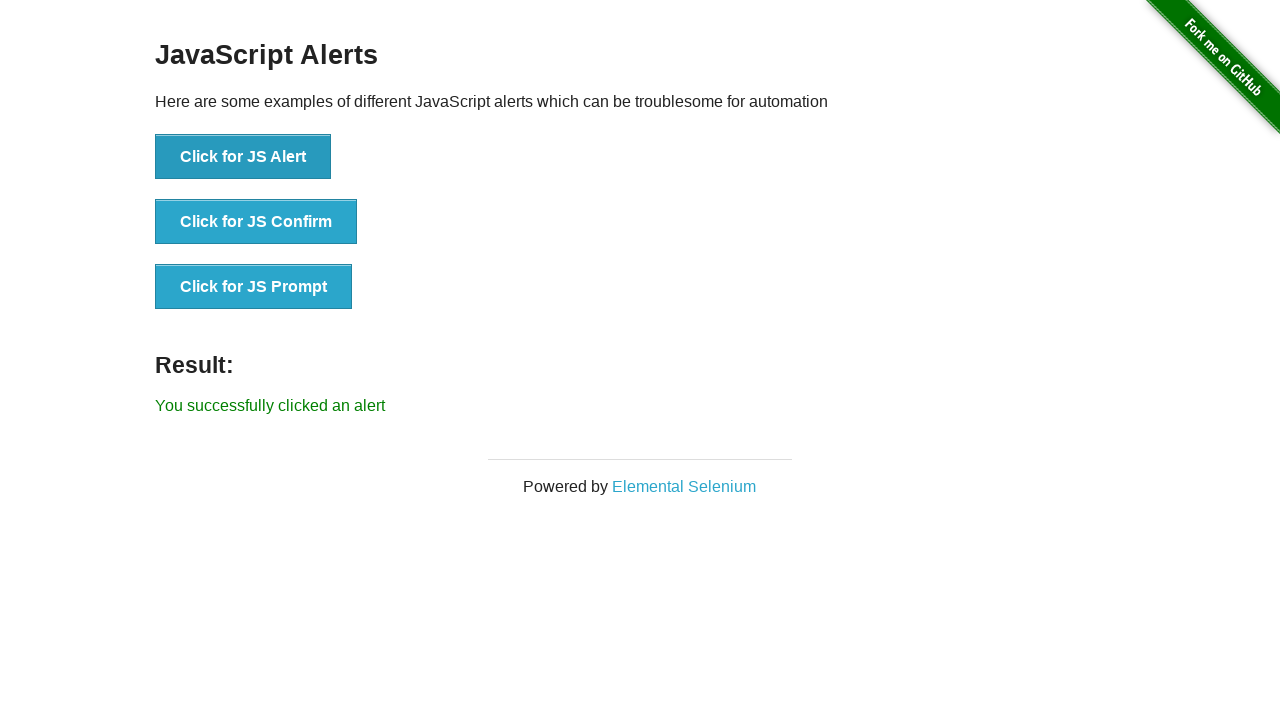

Set up dialog handler to accept alerts
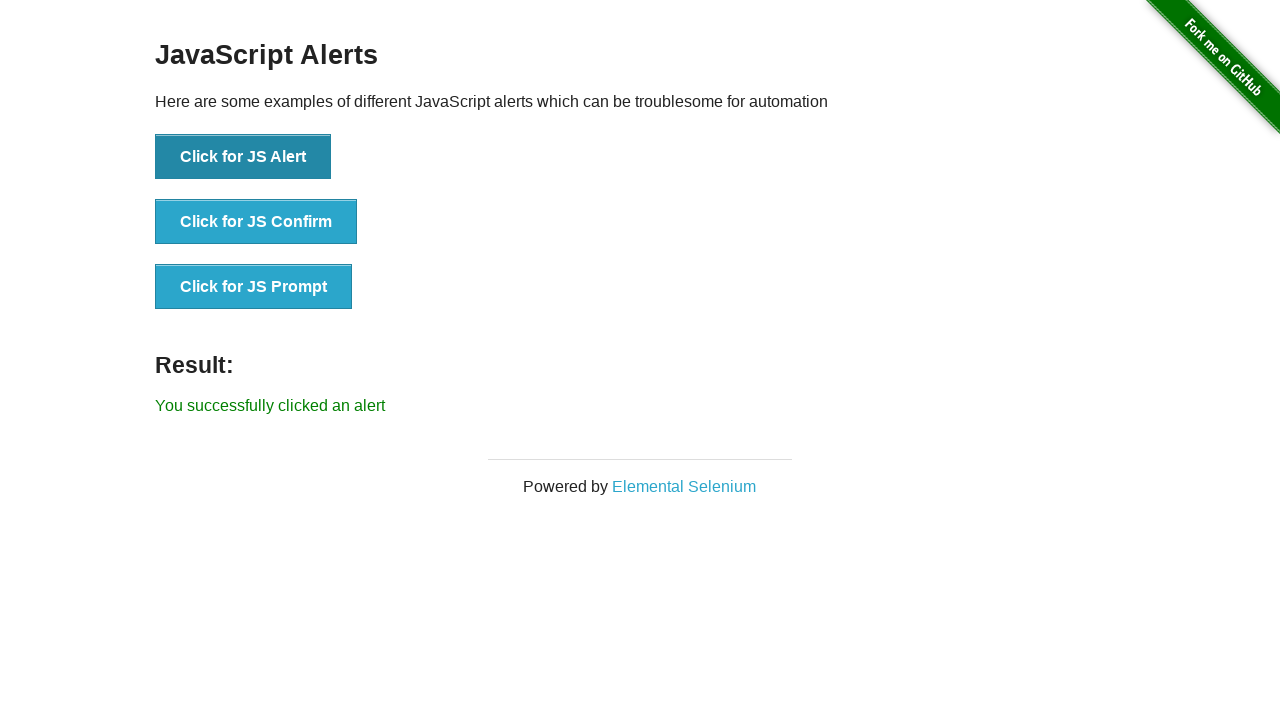

Clicked button to trigger alert again at (243, 157) on xpath=//*[text()='Click for JS Alert']
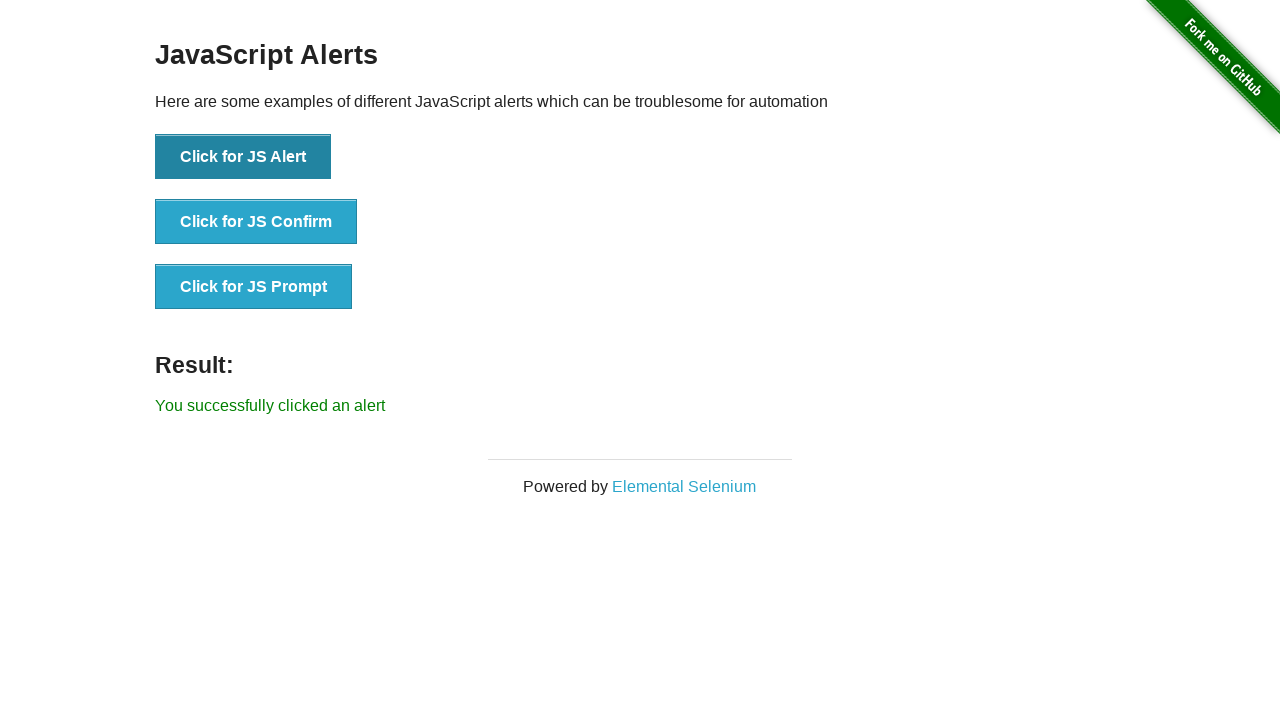

Verified success message appeared after accepting alert
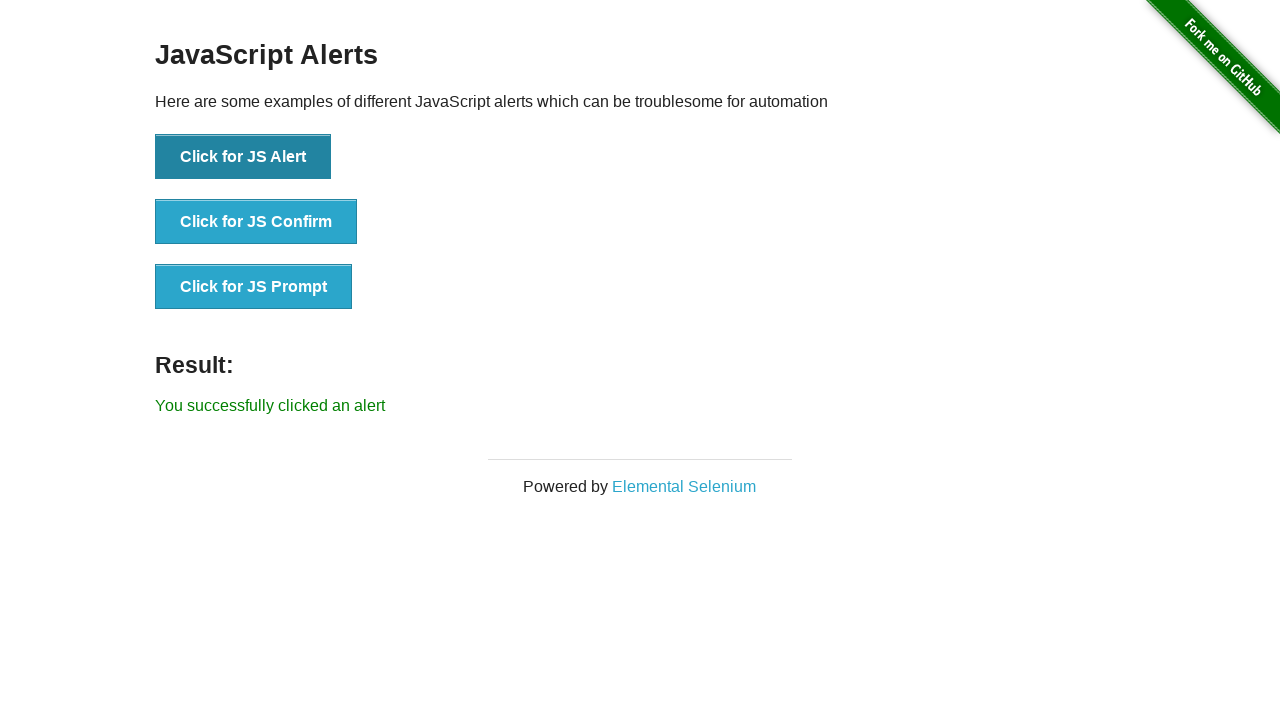

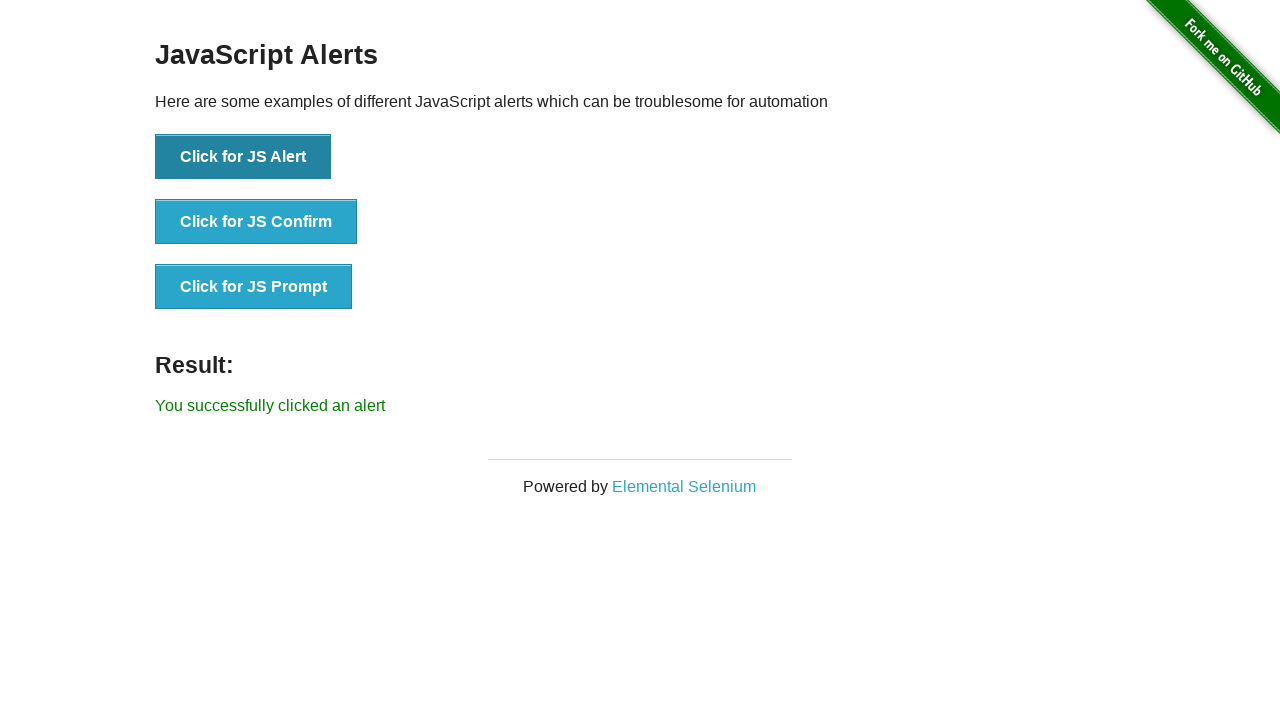